Tests product search, iteration over products, and checkout flow by searching for 'ca' and adding items to cart

Starting URL: https://rahulshettyacademy.com/seleniumPractise/#/

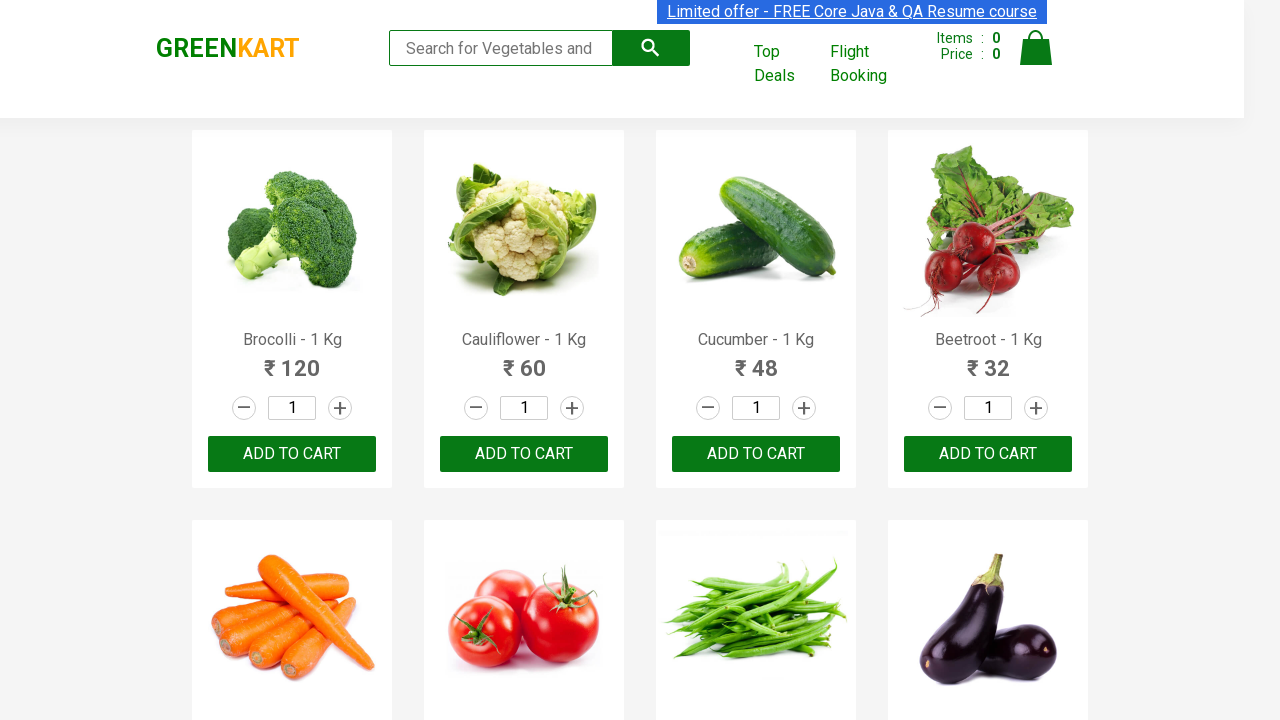

Filled search field with 'ca' to filter products on .search-keyword
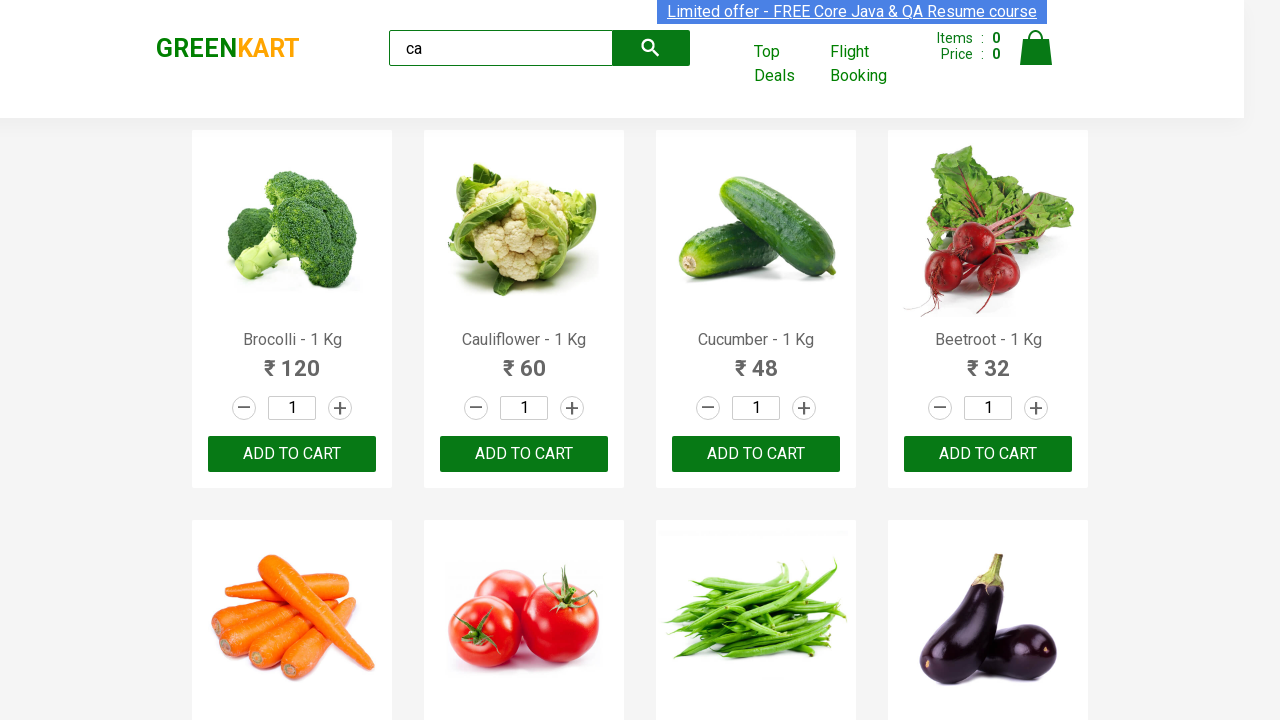

Waited for products to load after search
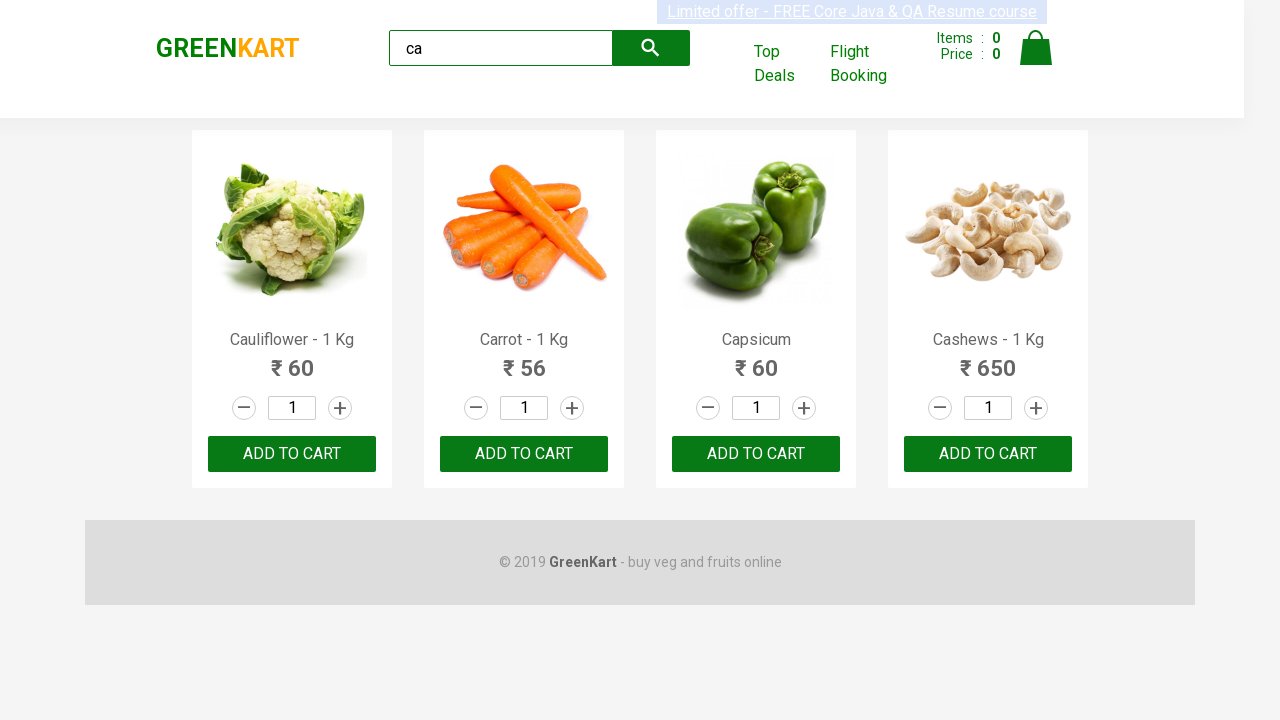

Clicked add to cart button on third product at (756, 454) on :nth-child(3) > .product-action > button
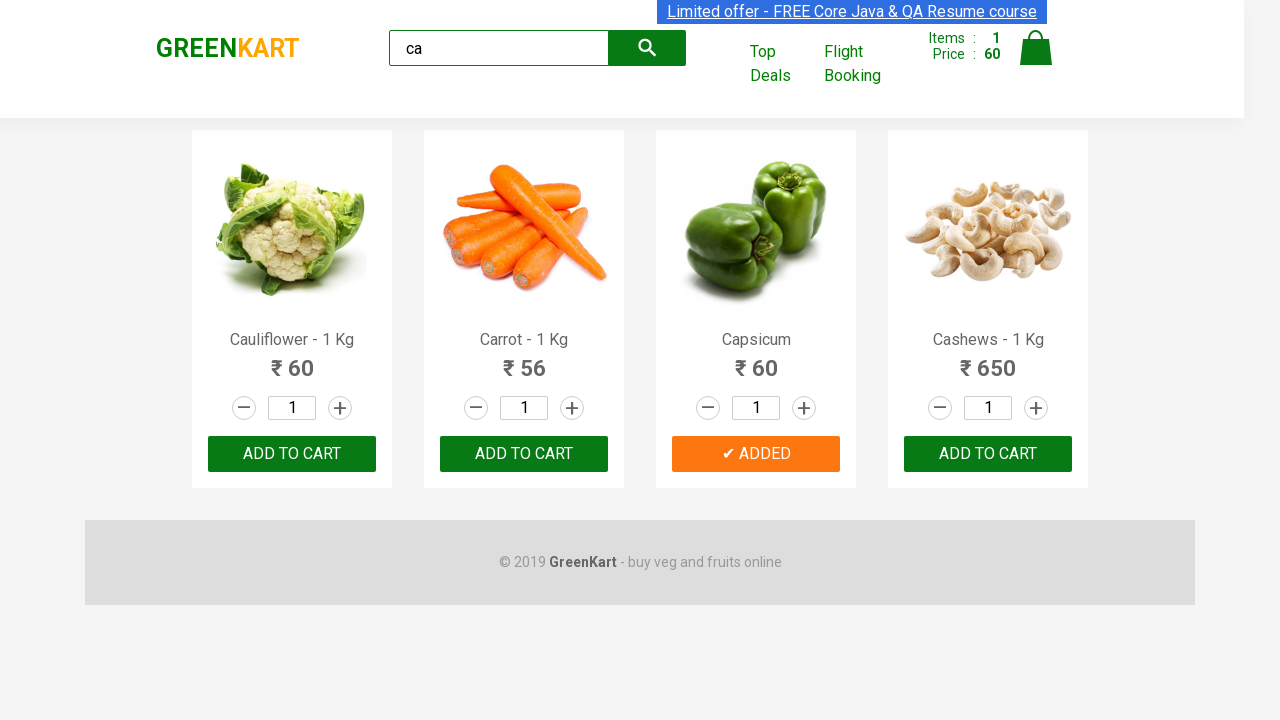

Clicked add to cart button on second product at (524, 454) on .products .product >> nth=1 >> button:has-text('ADD TO CART')
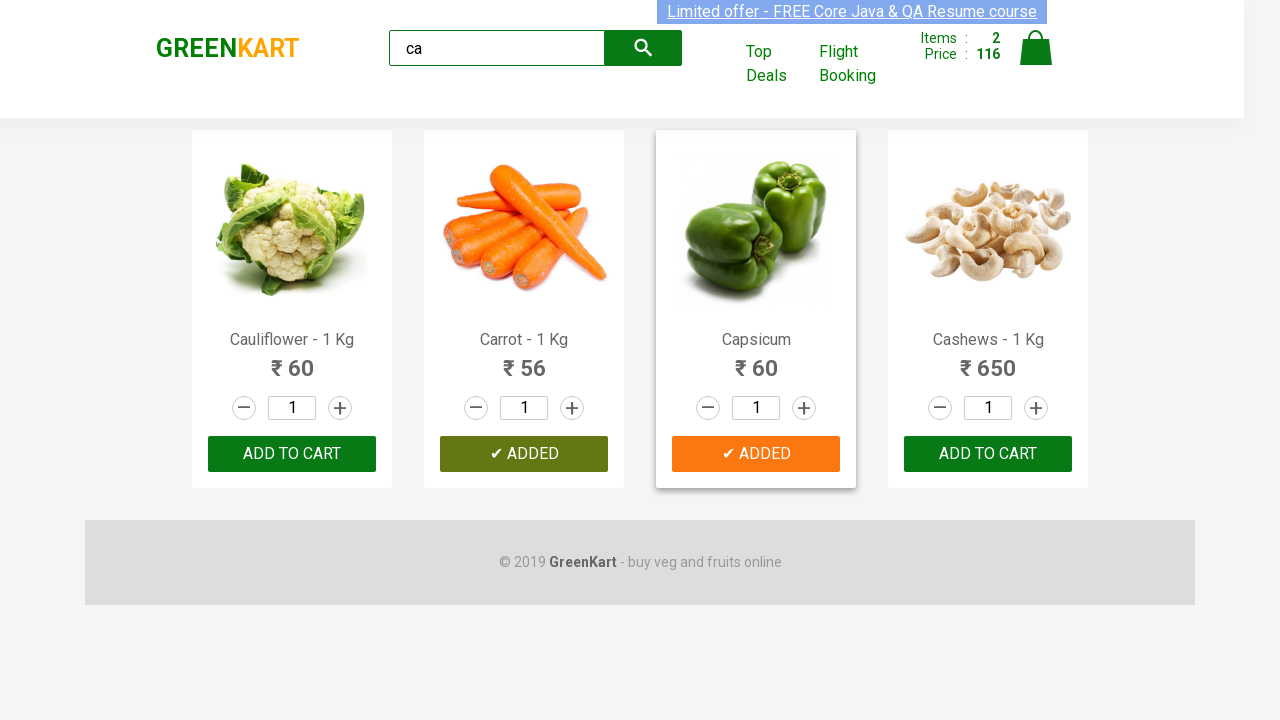

Found and clicked add to cart for product: Cashews - 1 Kg at (988, 454) on .products .product >> nth=3 >> button
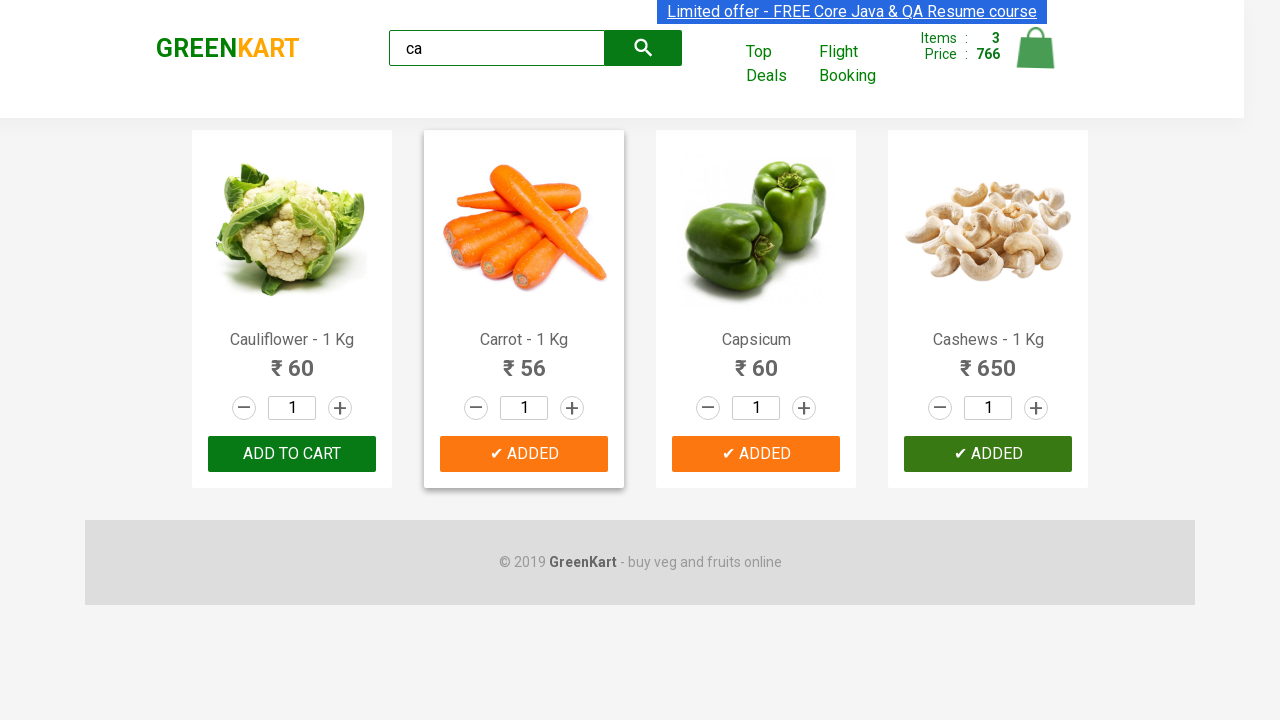

Clicked cart icon to view cart at (1036, 48) on .cart-icon > img
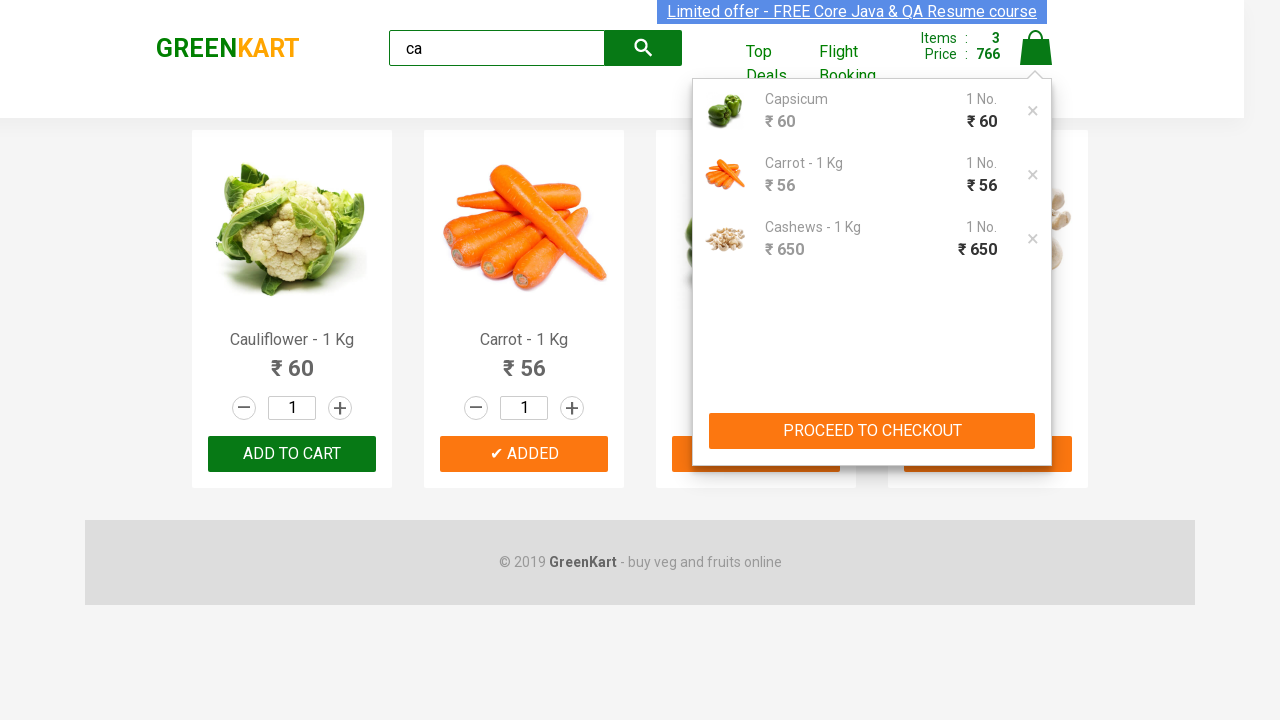

Clicked proceed to checkout button at (872, 431) on text=PROCEED TO CHECKOUT
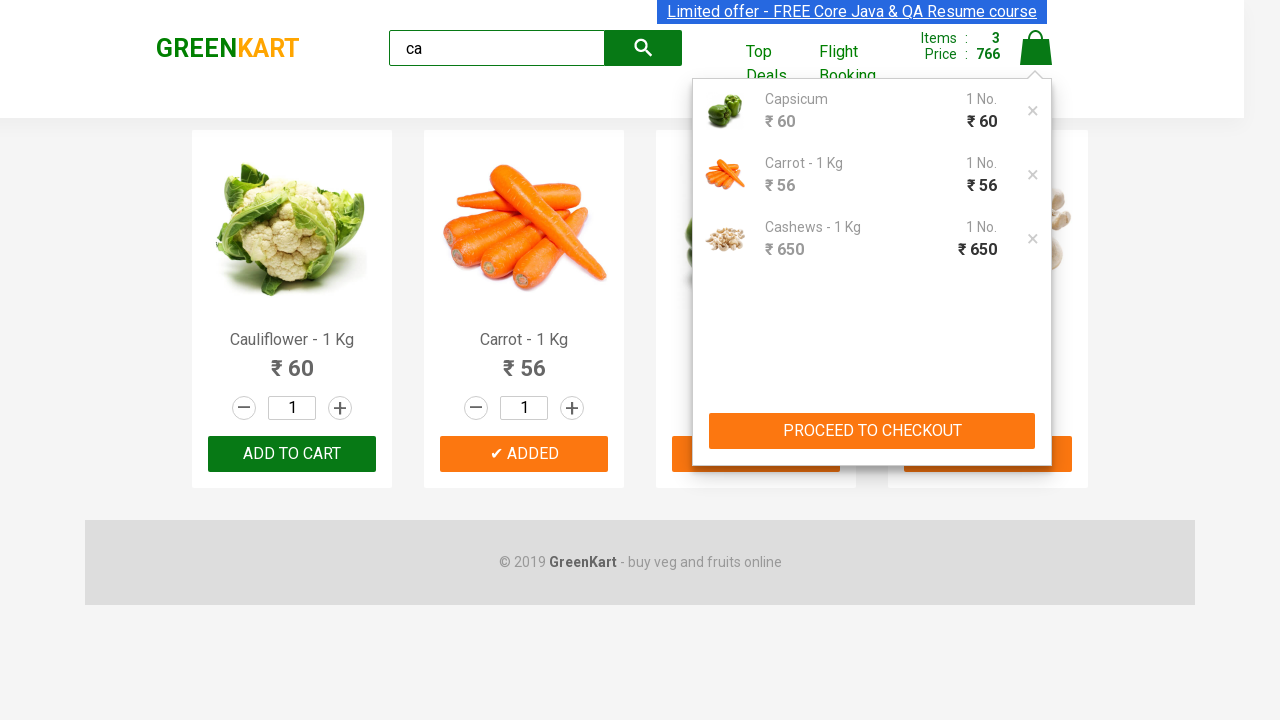

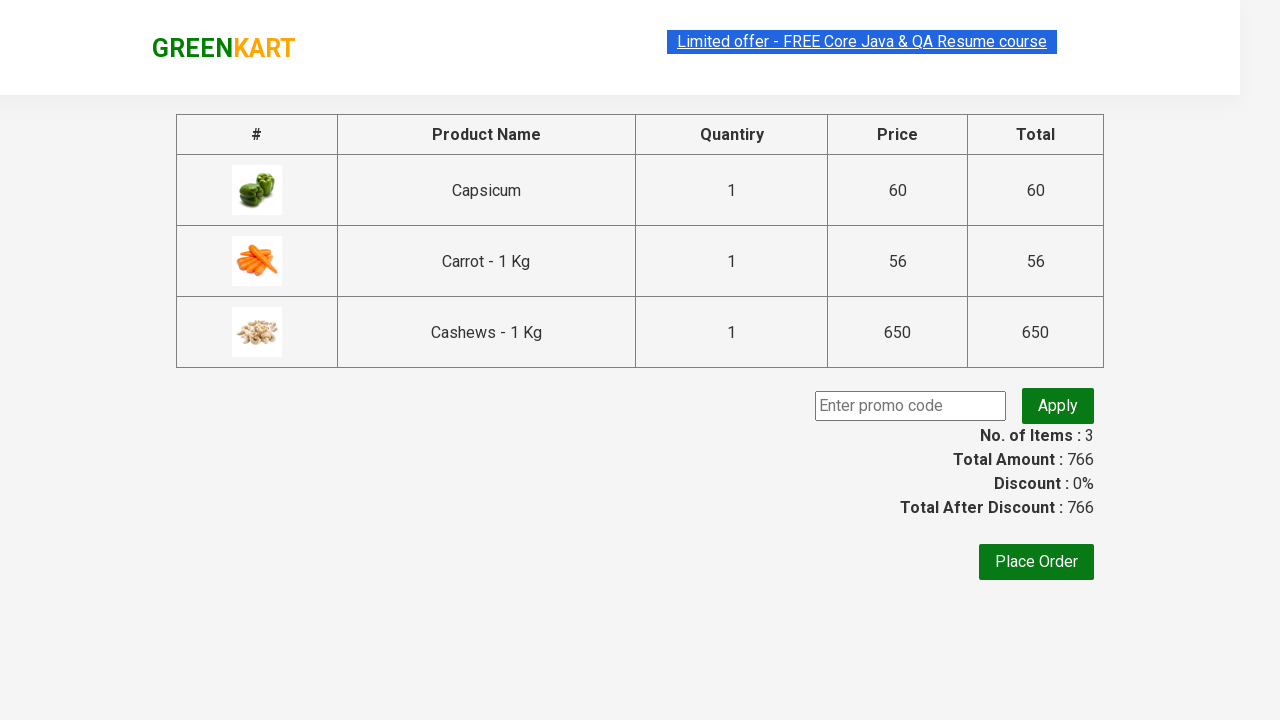